Tests Bootstrap dropdown menu by clicking menu button and selecting JavaScript option

Starting URL: https://seleniumpractise.blogspot.com/2016/08/bootstrap-dropdown-example-for-selenium.html

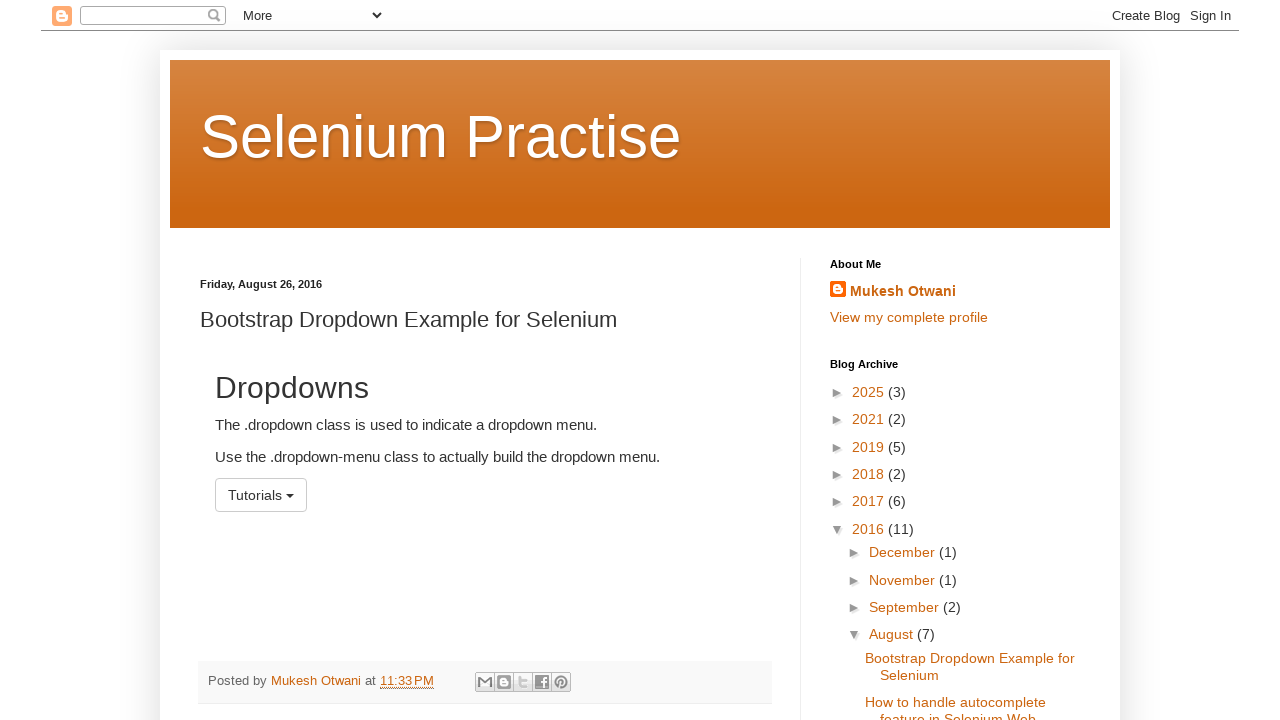

Clicked dropdown menu button with id 'menu1' at (261, 495) on [id='menu1']
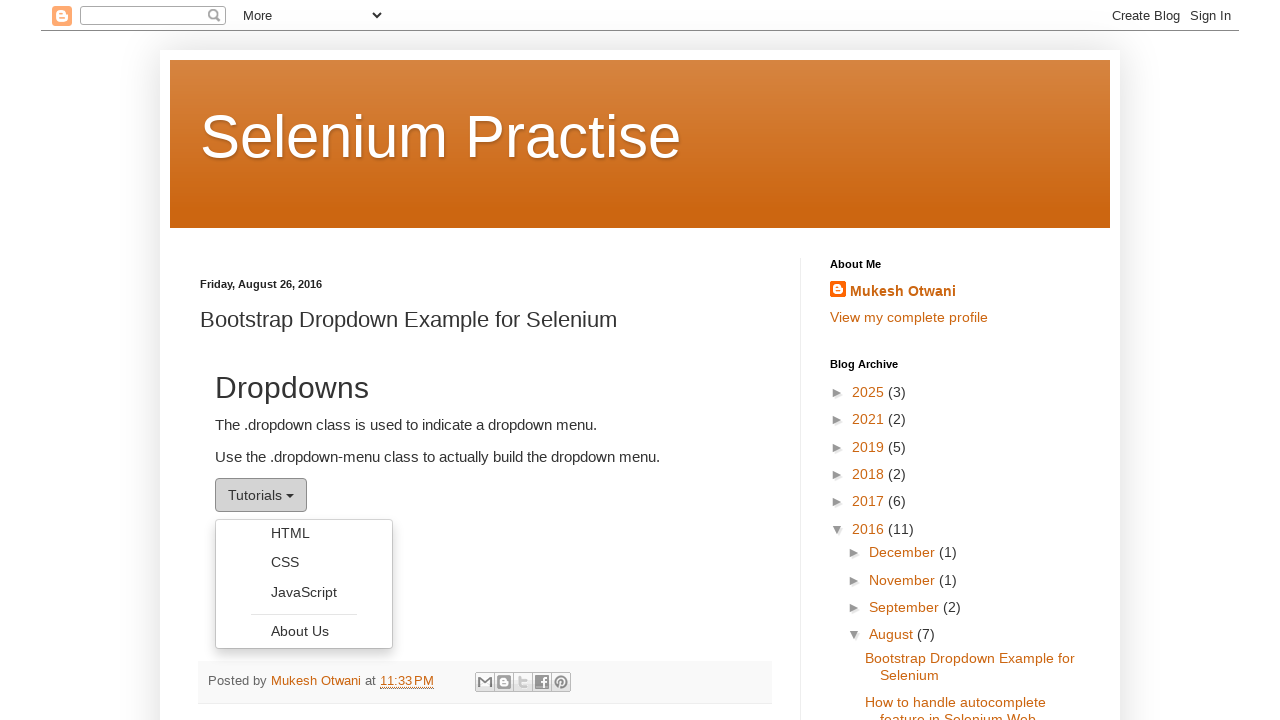

Selected JavaScript option from dropdown menu at (304, 592) on xpath=//ul[@role='menu']//following-sibling::li//a[text()='JavaScript']
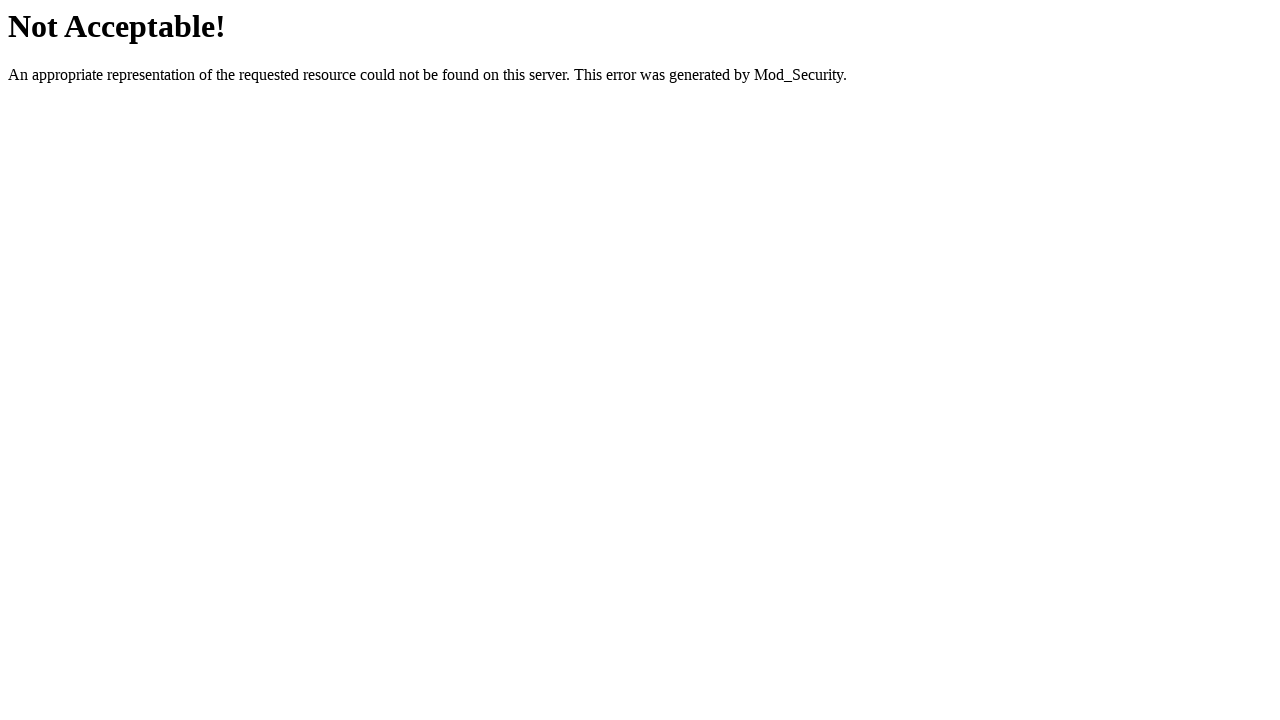

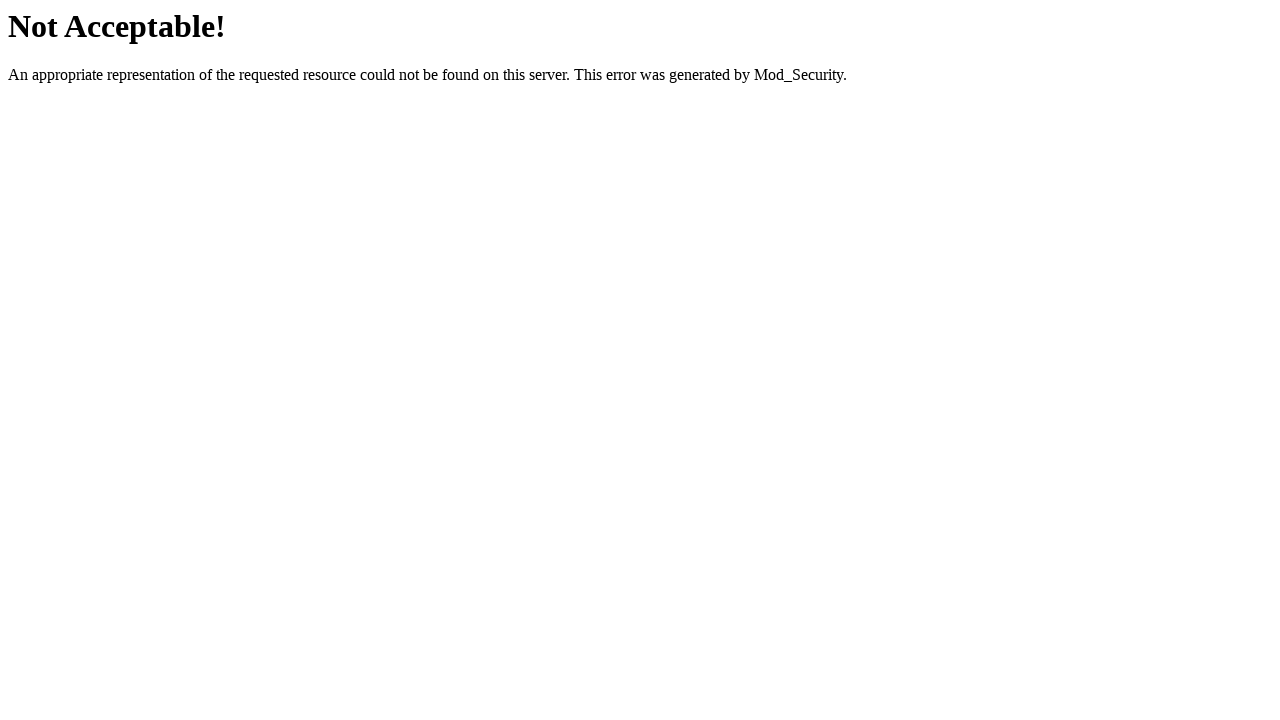